Tests the registration form by filling the first name field and verifying the page header text

Starting URL: https://demo.automationtesting.in/Register.html

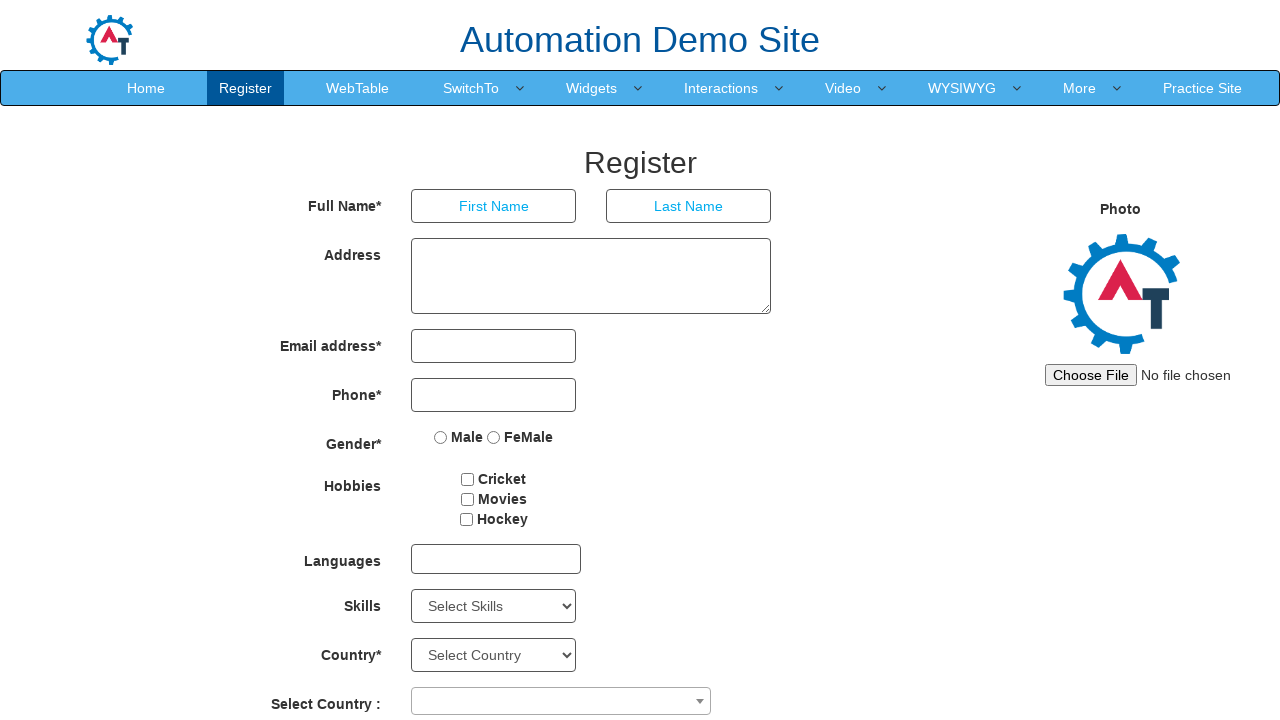

Clicked on first name field to focus at (494, 206) on input[ng-model='FirstName']
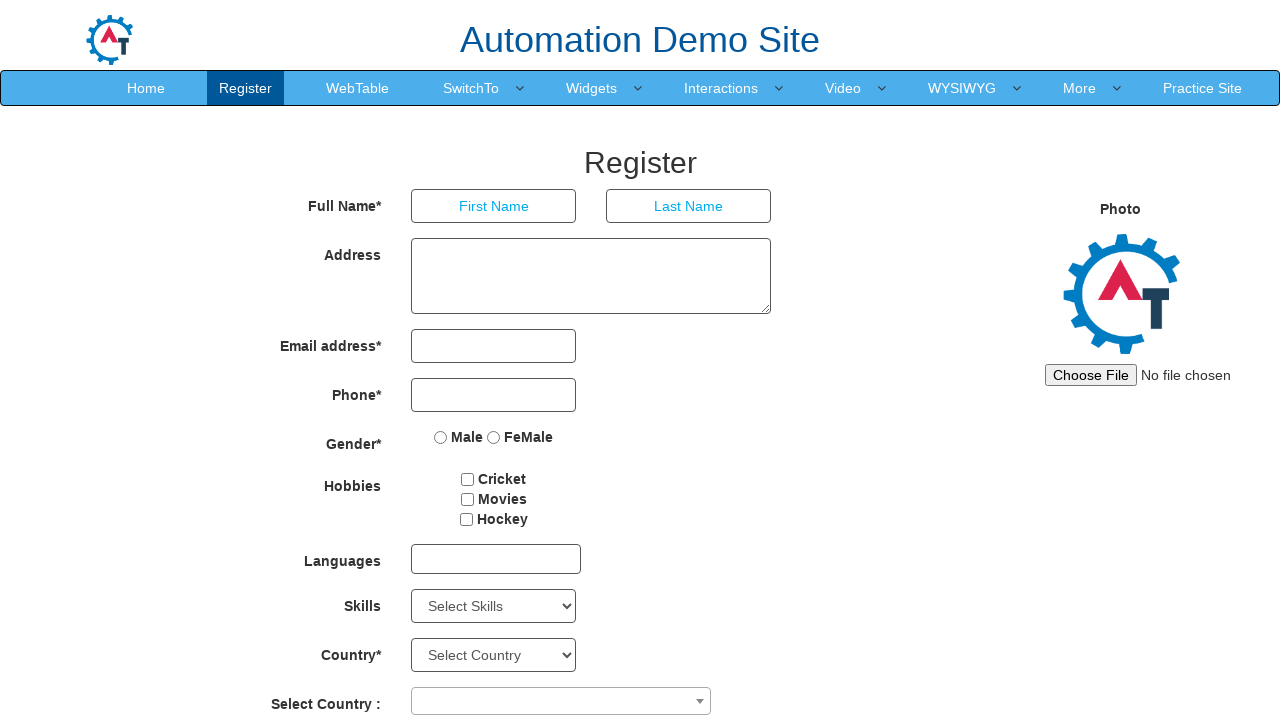

Cleared first name field on input[ng-model='FirstName']
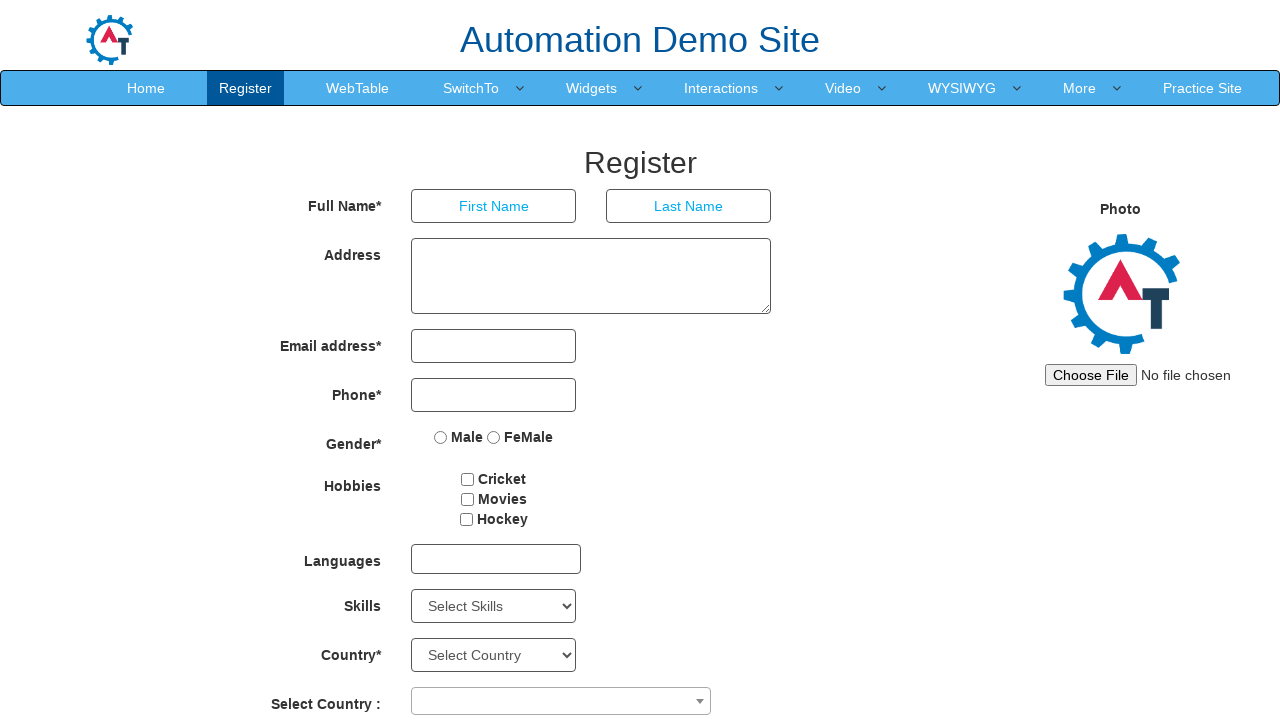

Filled first name field with 'helo' on input[ng-model='FirstName']
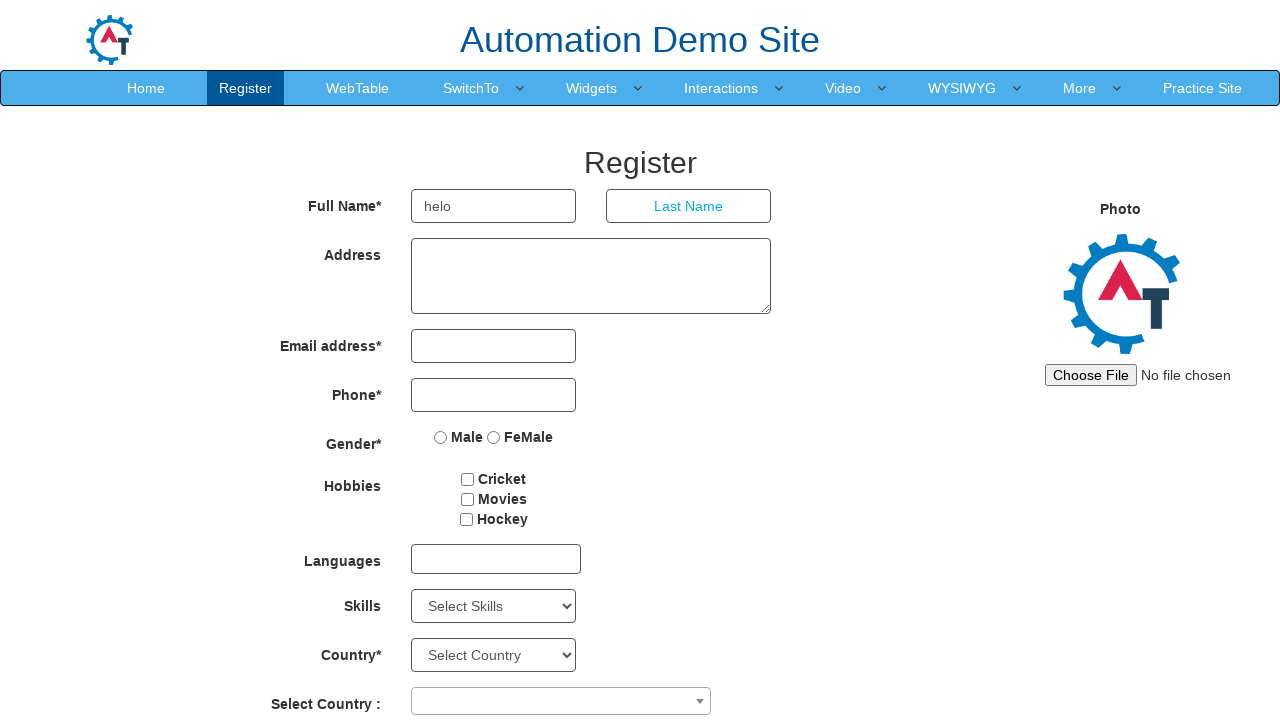

Verified page header 'Automation Demo Site' is present
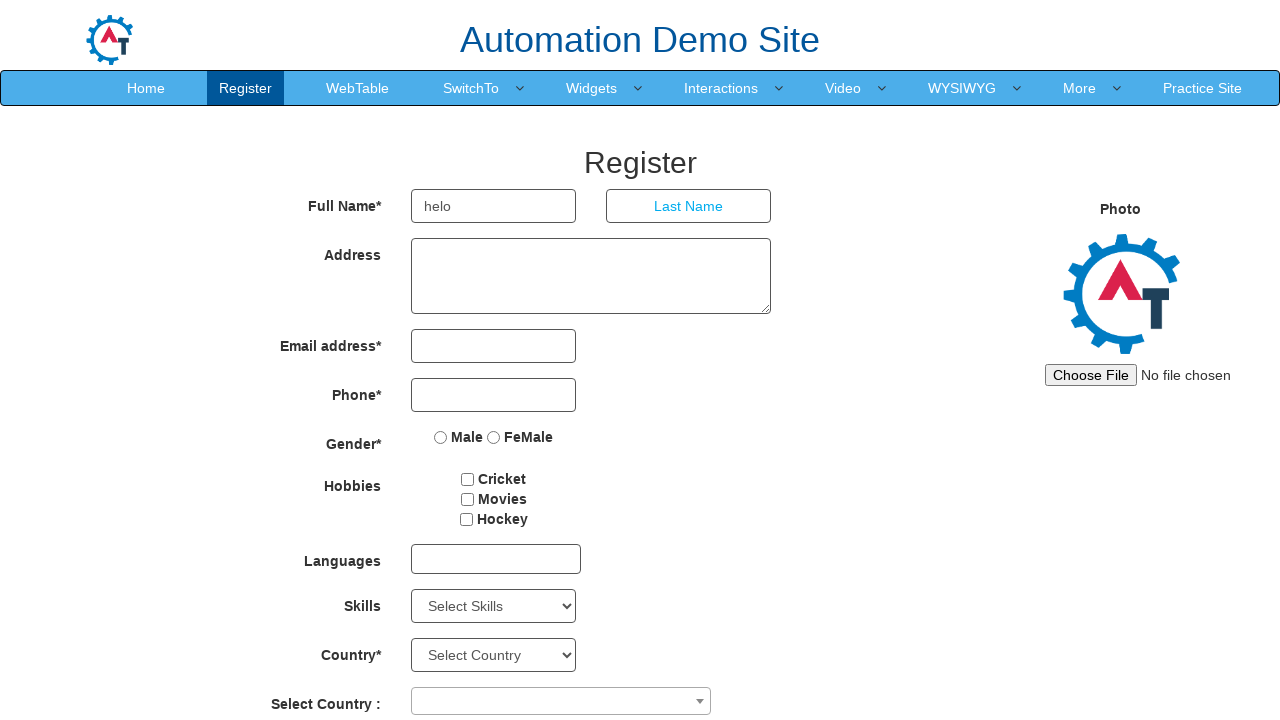

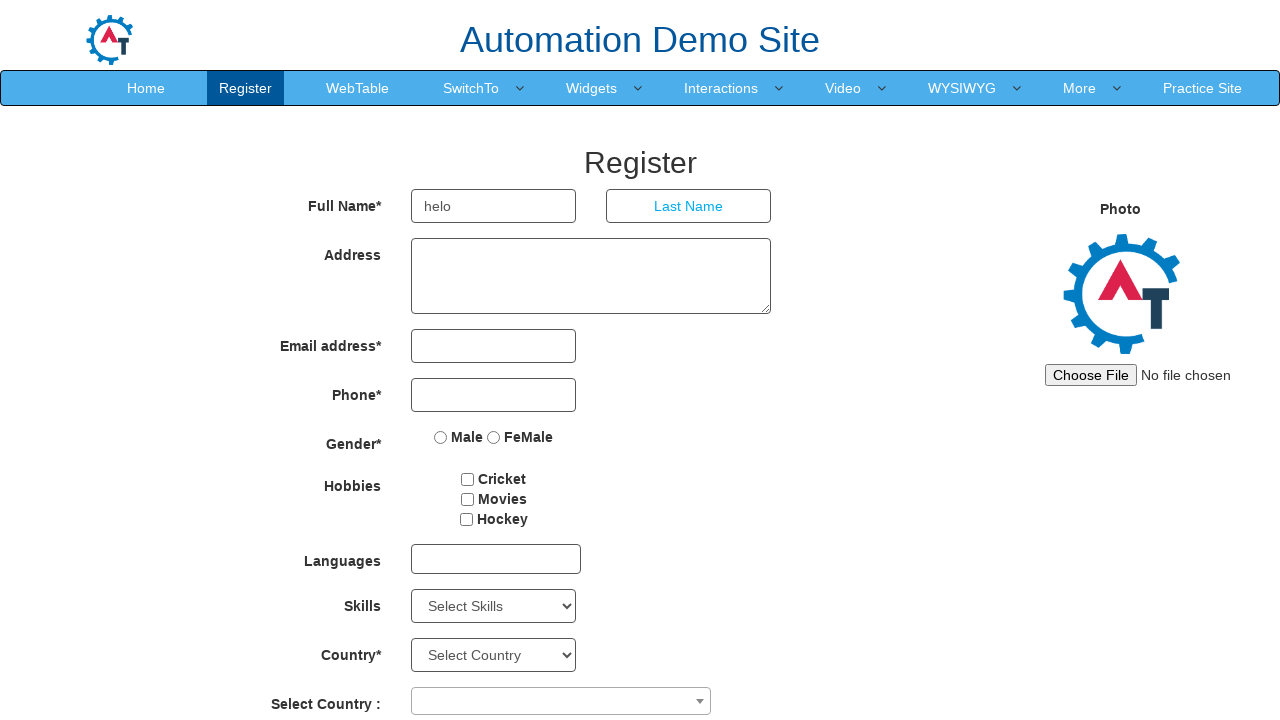